Fills out a registration form using keyboard navigation with TAB key, entering user details and submitting the form

Starting URL: https://naveenautomationlabs.com/opencart/index.php?route=account/register

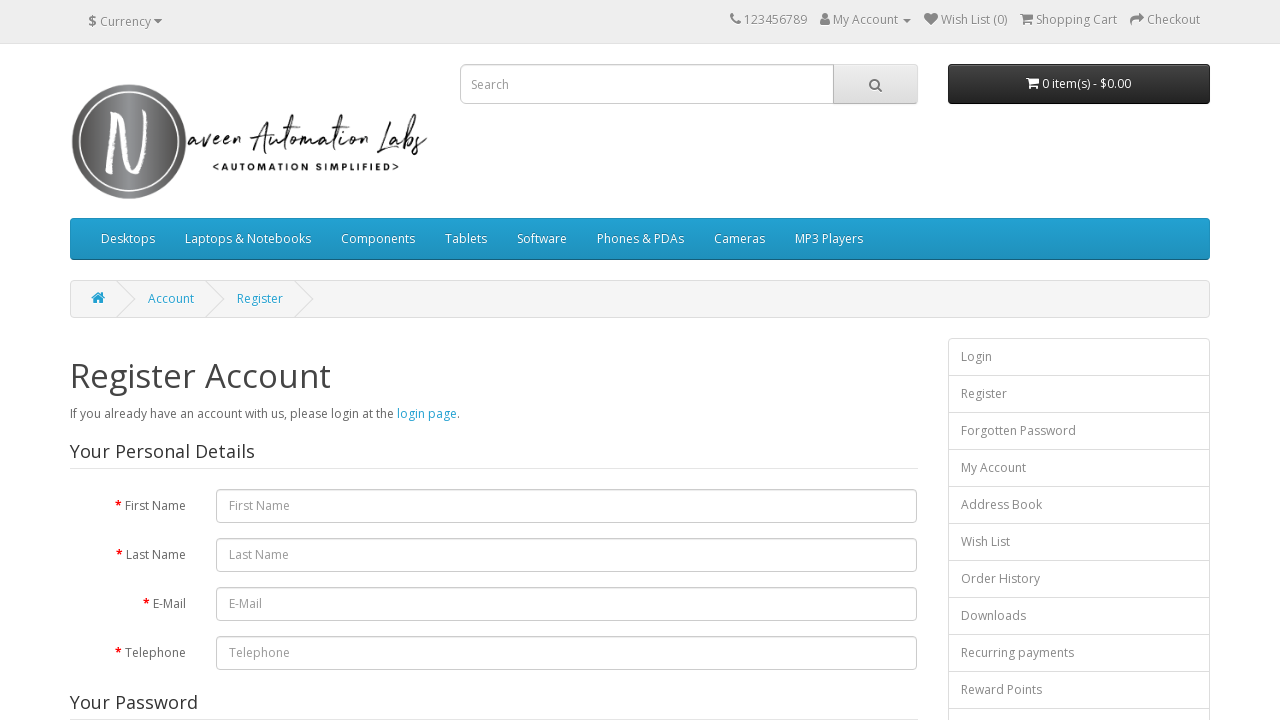

Filled first name field with 'Sravani' on #input-firstname
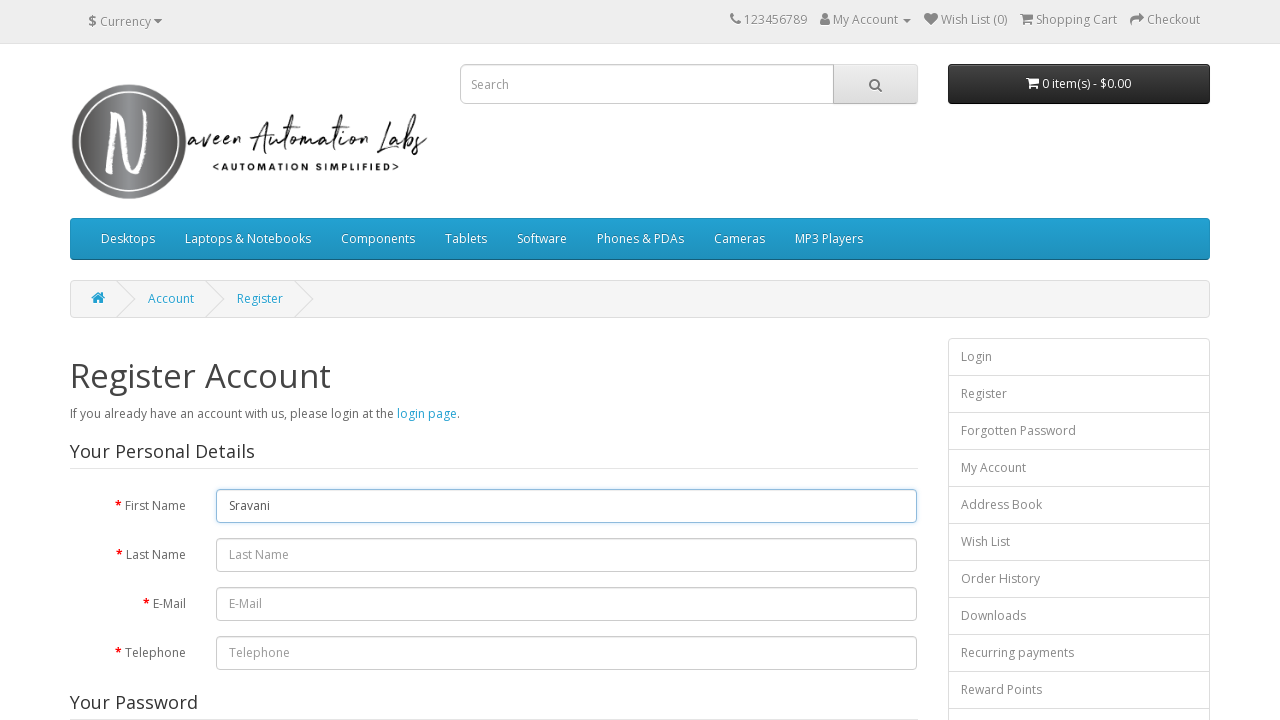

Pressed Tab to navigate from first name to last name field on #input-firstname
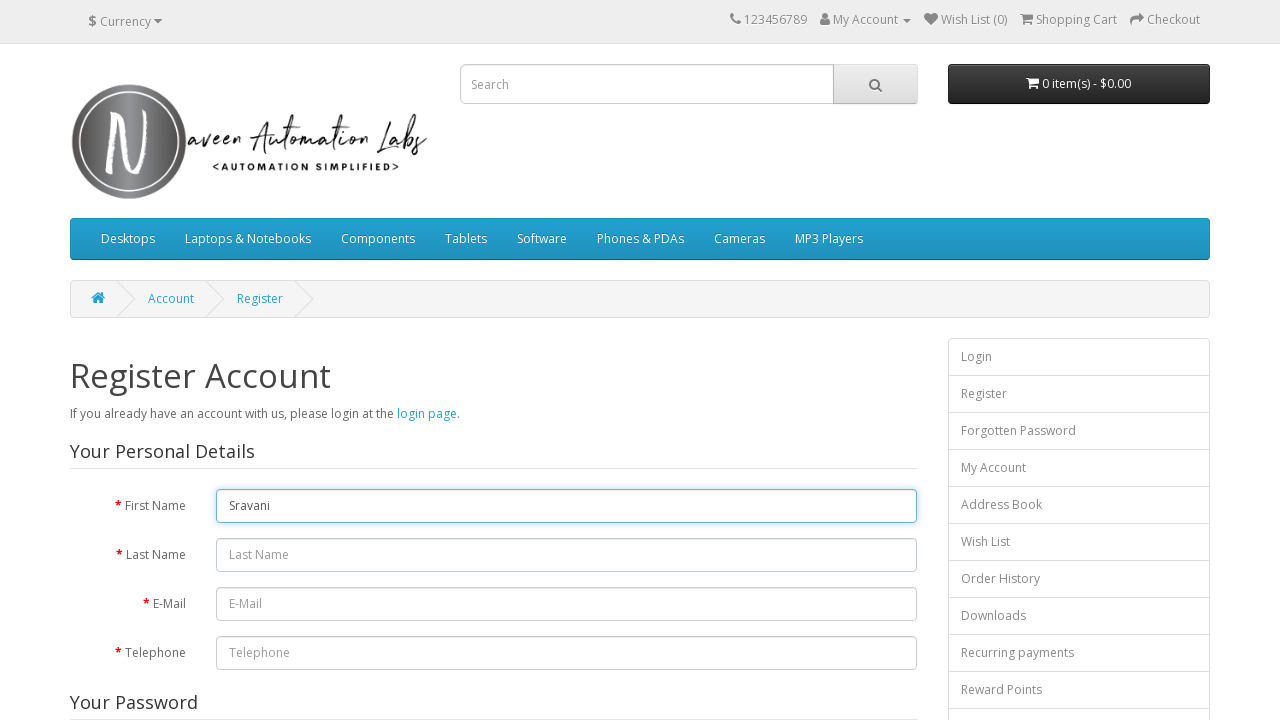

Typed 'automation' in last name field on #input-lastname
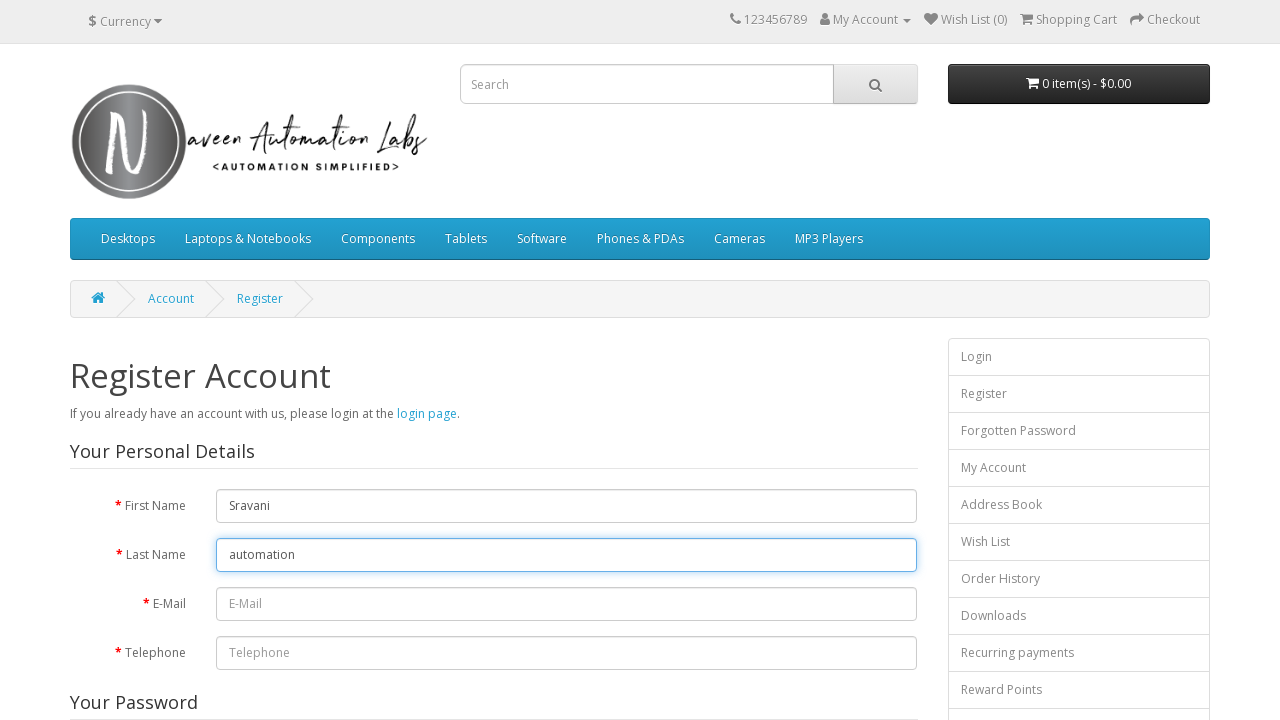

Pressed Tab to navigate from last name to email field on #input-lastname
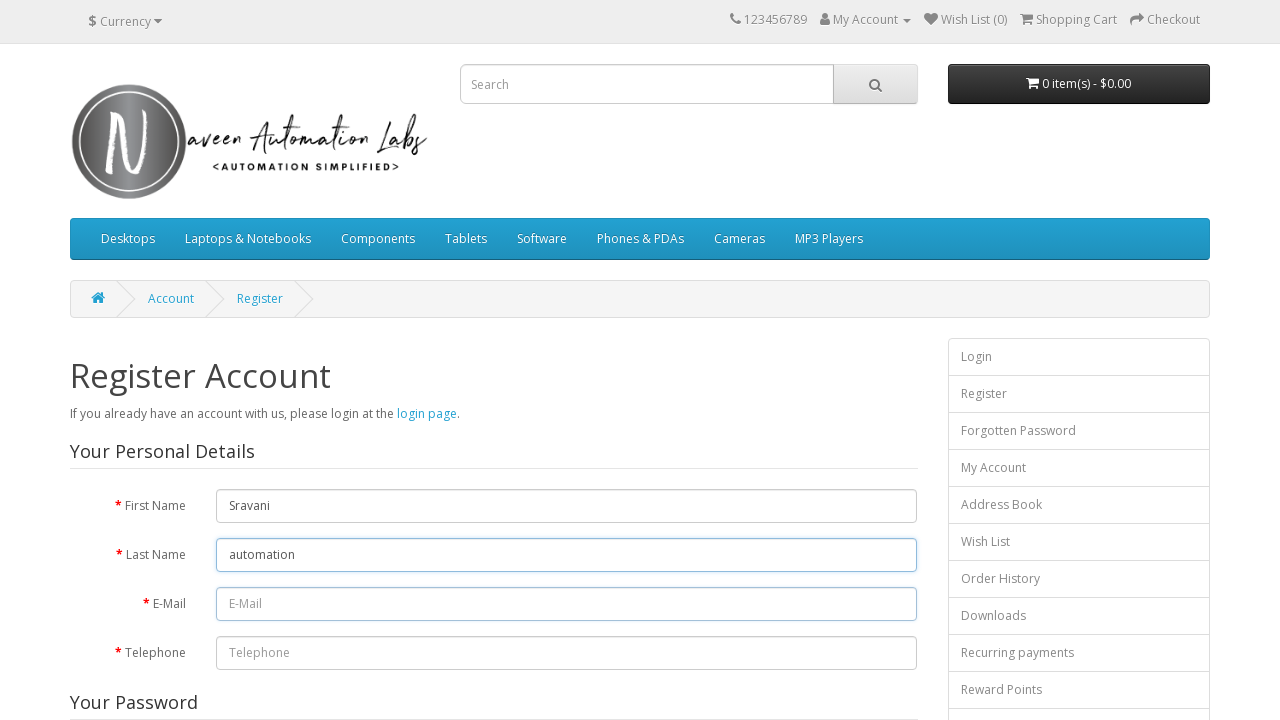

Typed 'automation@gmail.com' in email field on #input-email
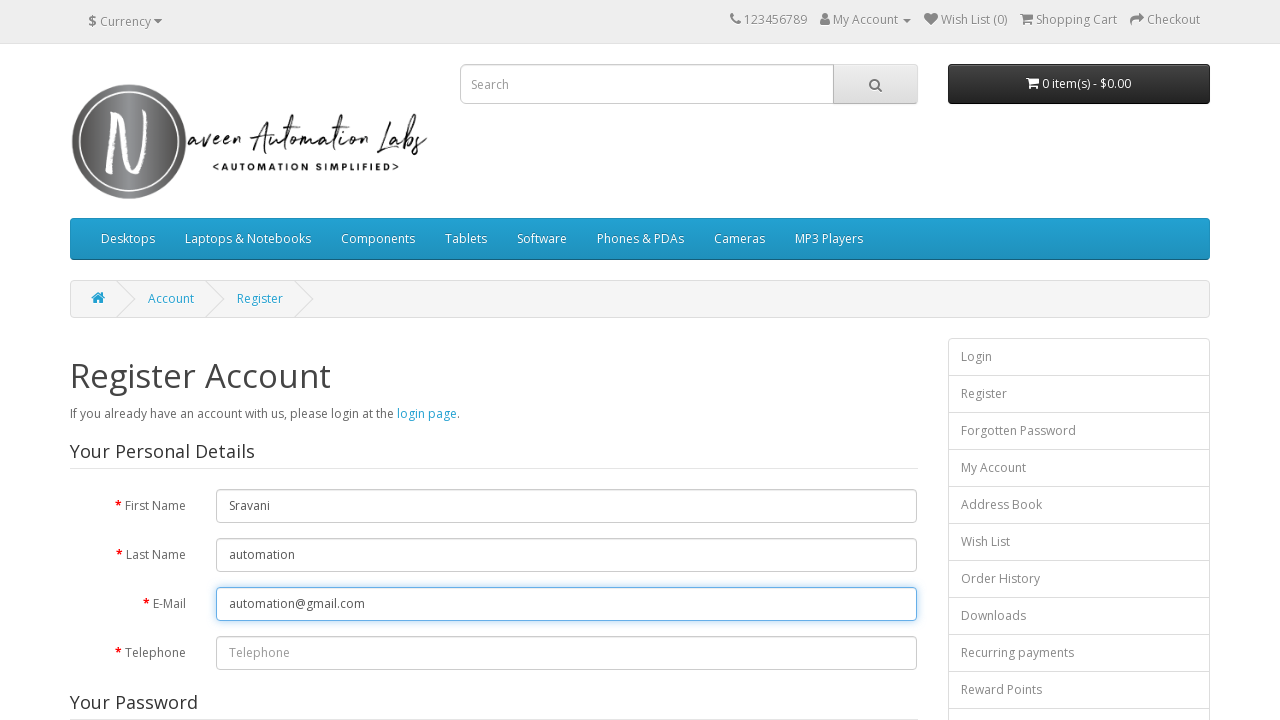

Pressed Tab to navigate from email to telephone field on #input-email
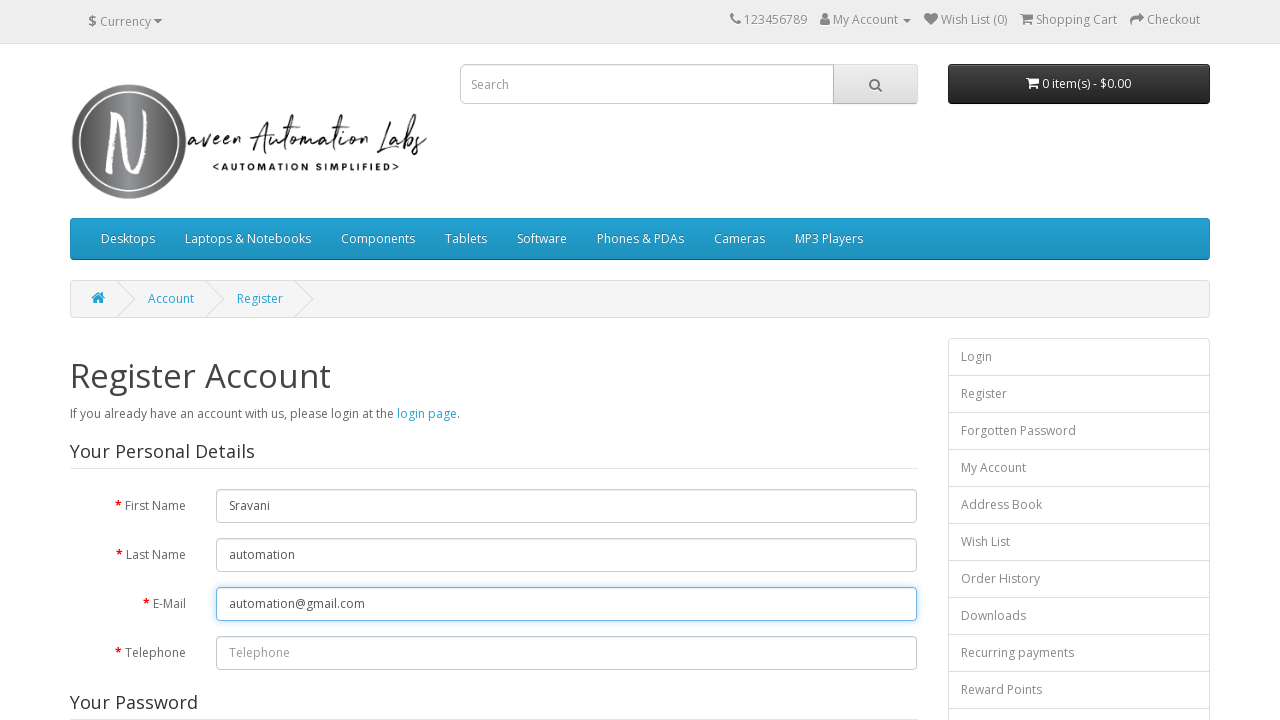

Typed '98764333209' in telephone field on #input-telephone
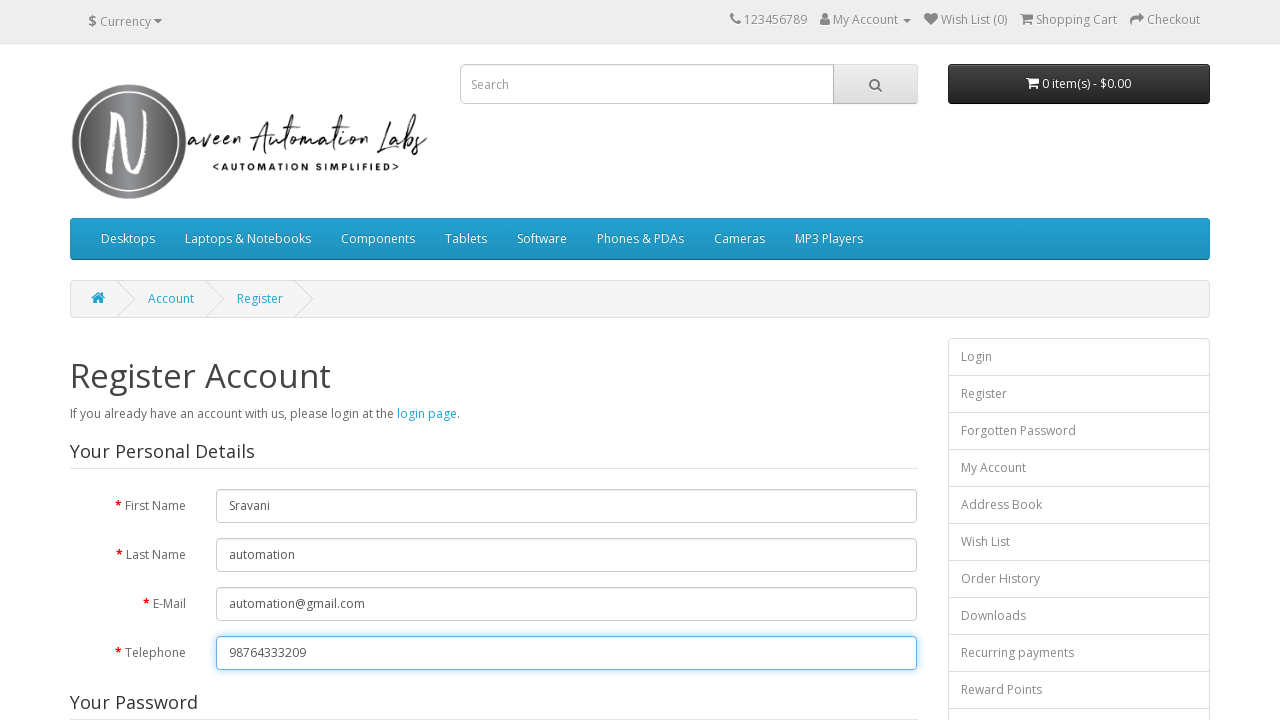

Pressed Tab to navigate from telephone to password field on #input-telephone
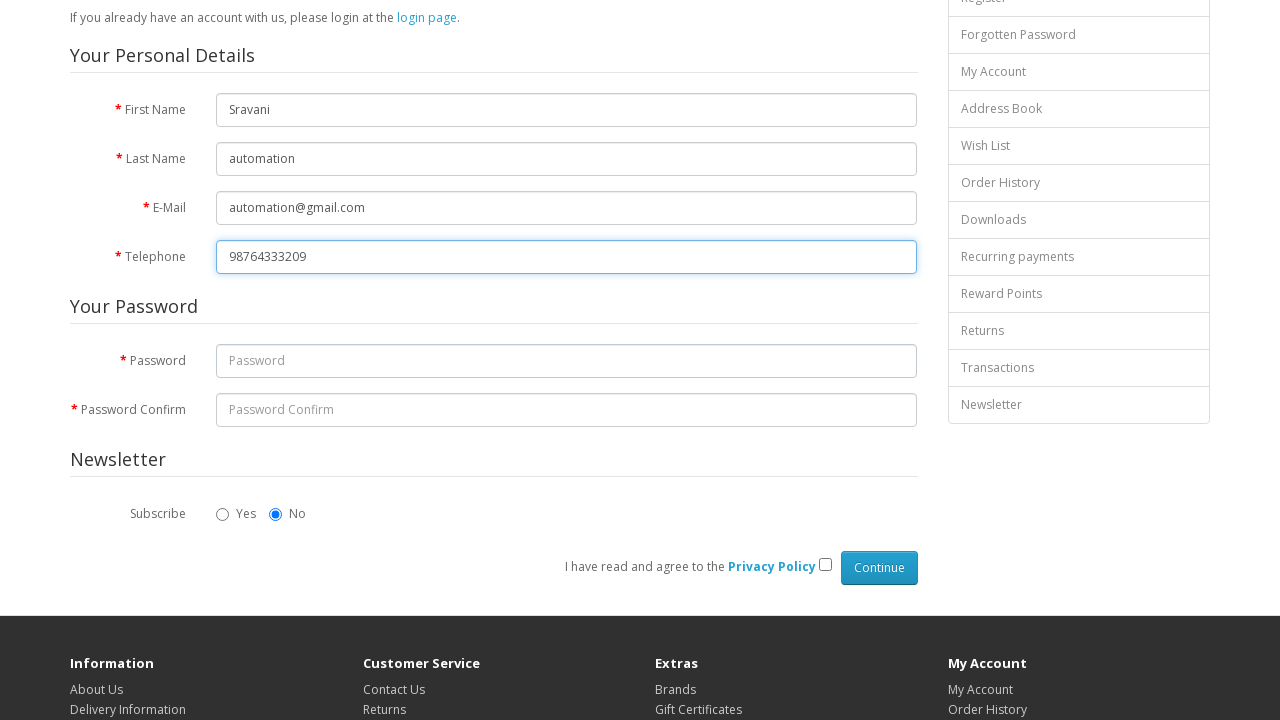

Typed 'automation@123' in password field on #input-password
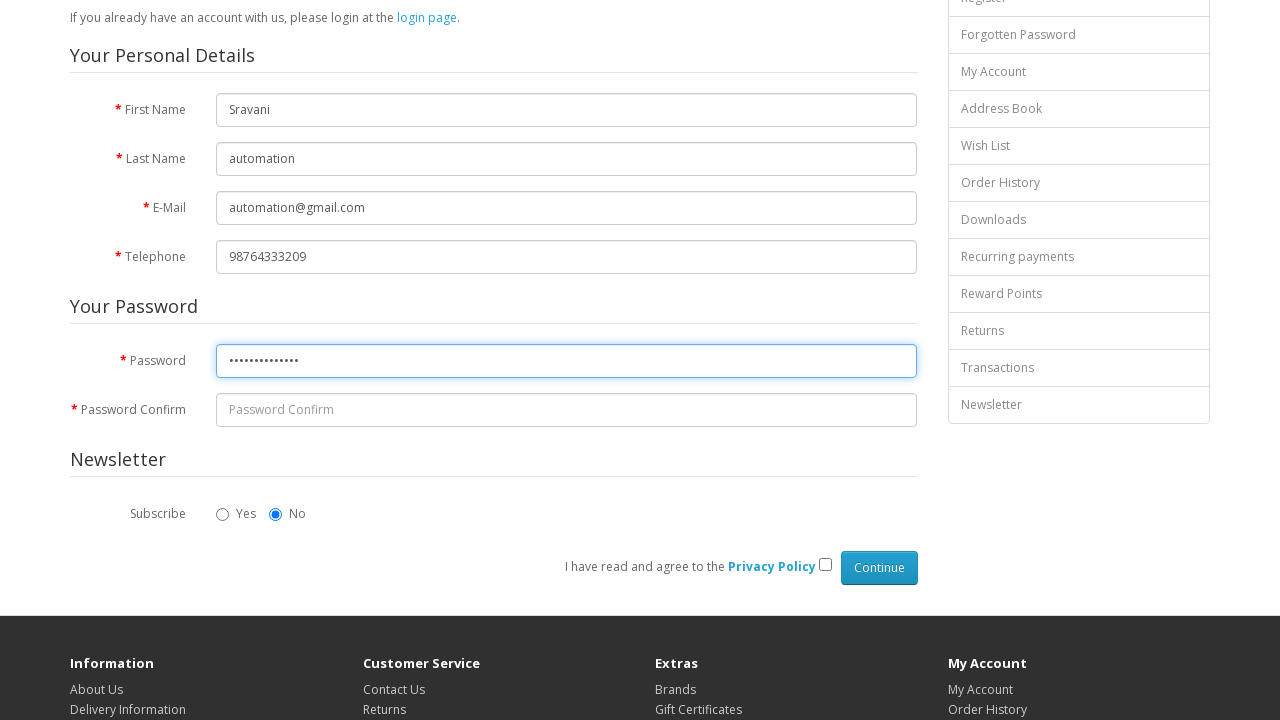

Pressed Tab to navigate from password to confirm password field on #input-password
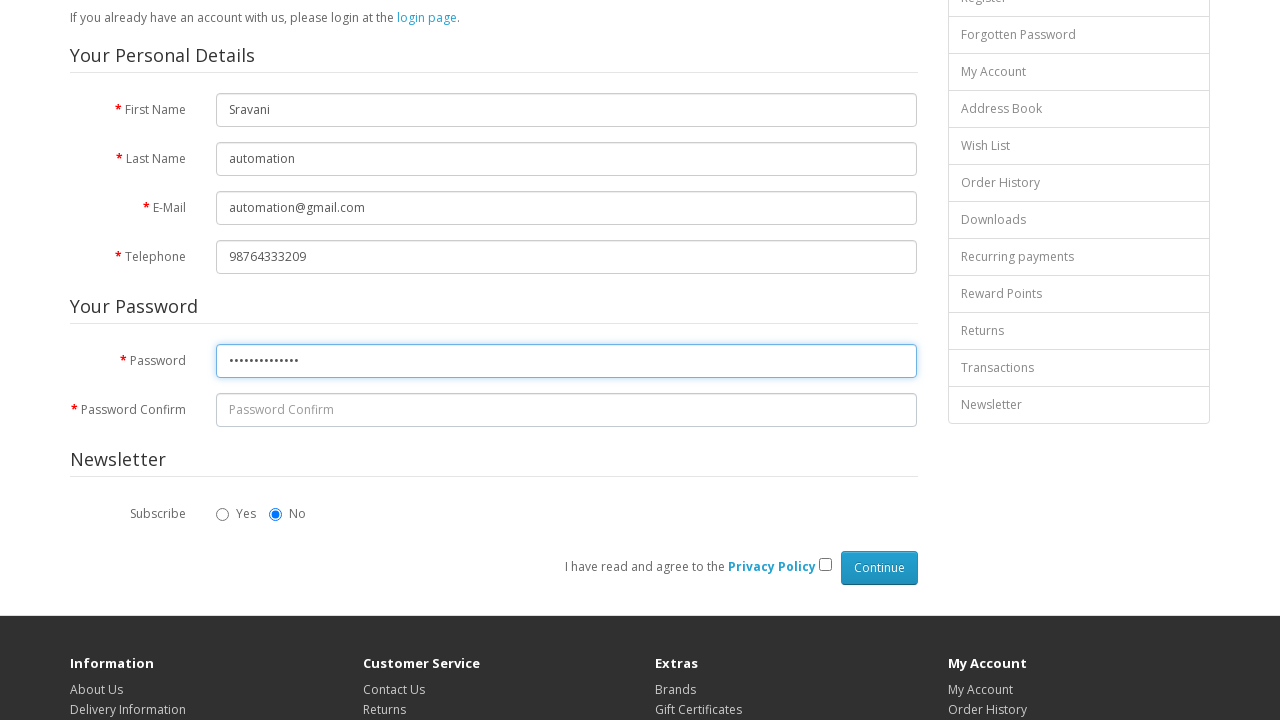

Typed 'automation@123' in confirm password field on #input-confirm
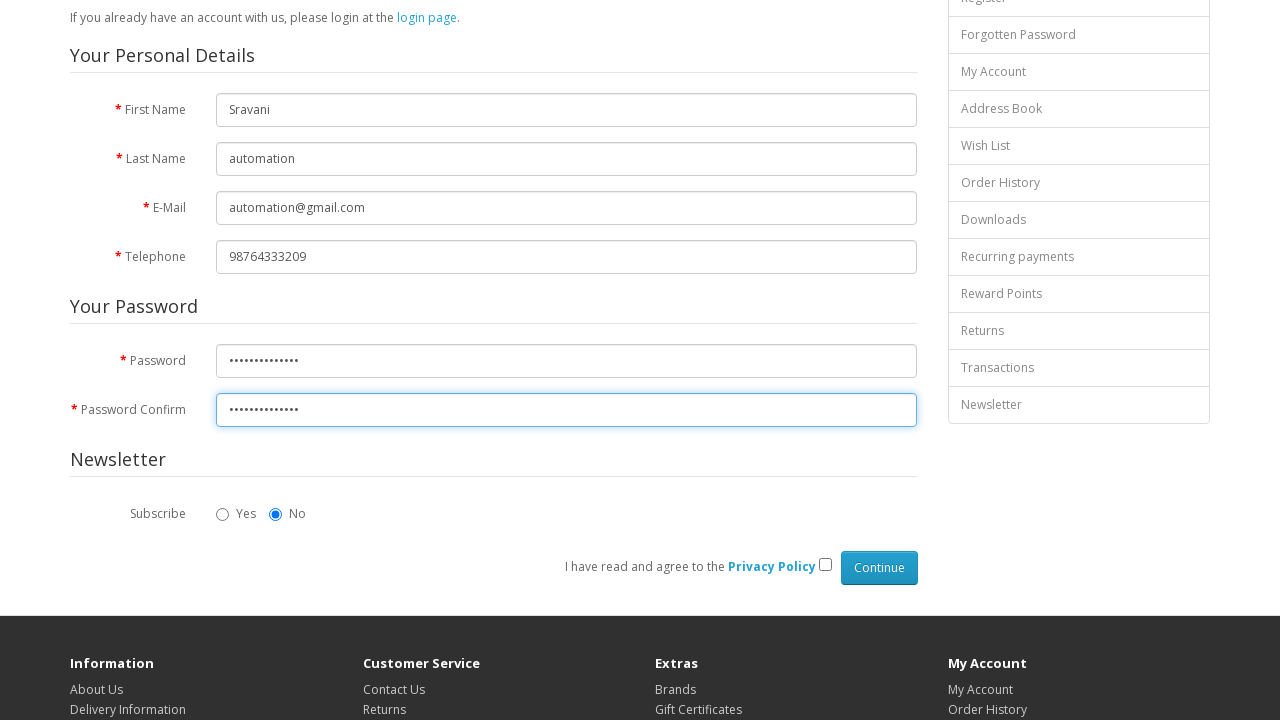

Pressed Tab to navigate from confirm password to newsletter option on #input-confirm
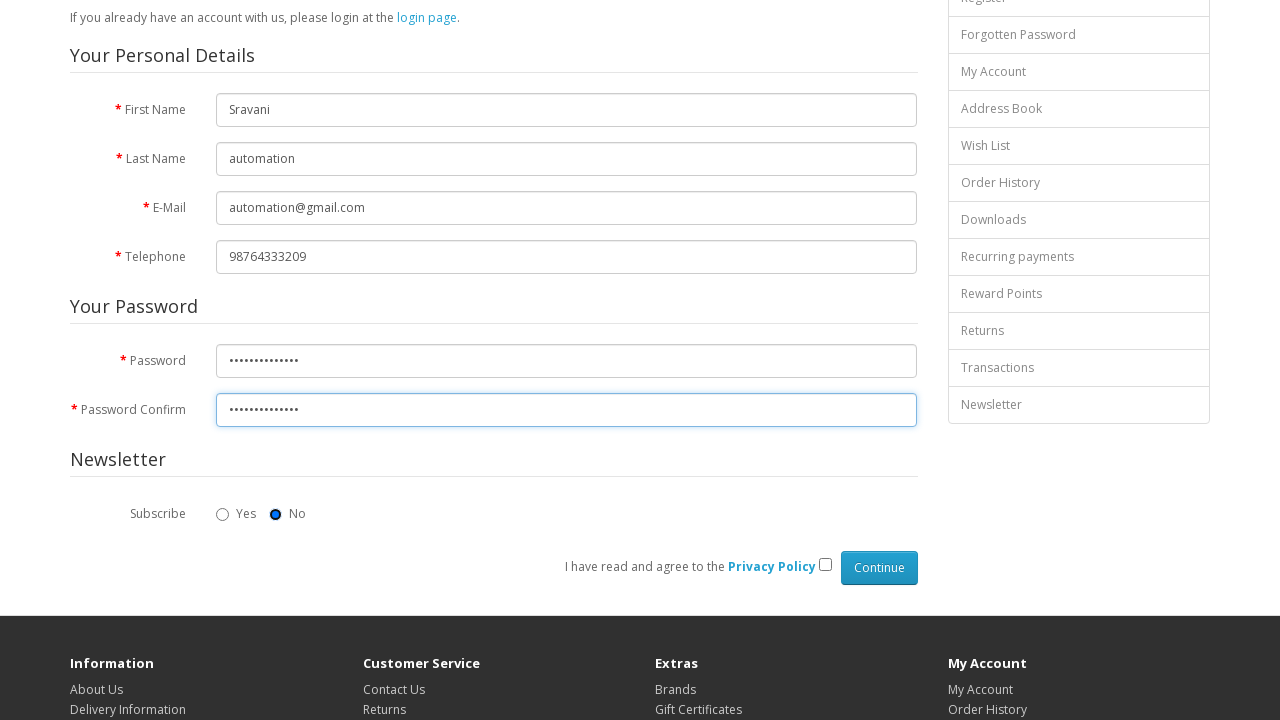

Pressed Tab to skip past newsletter options on body
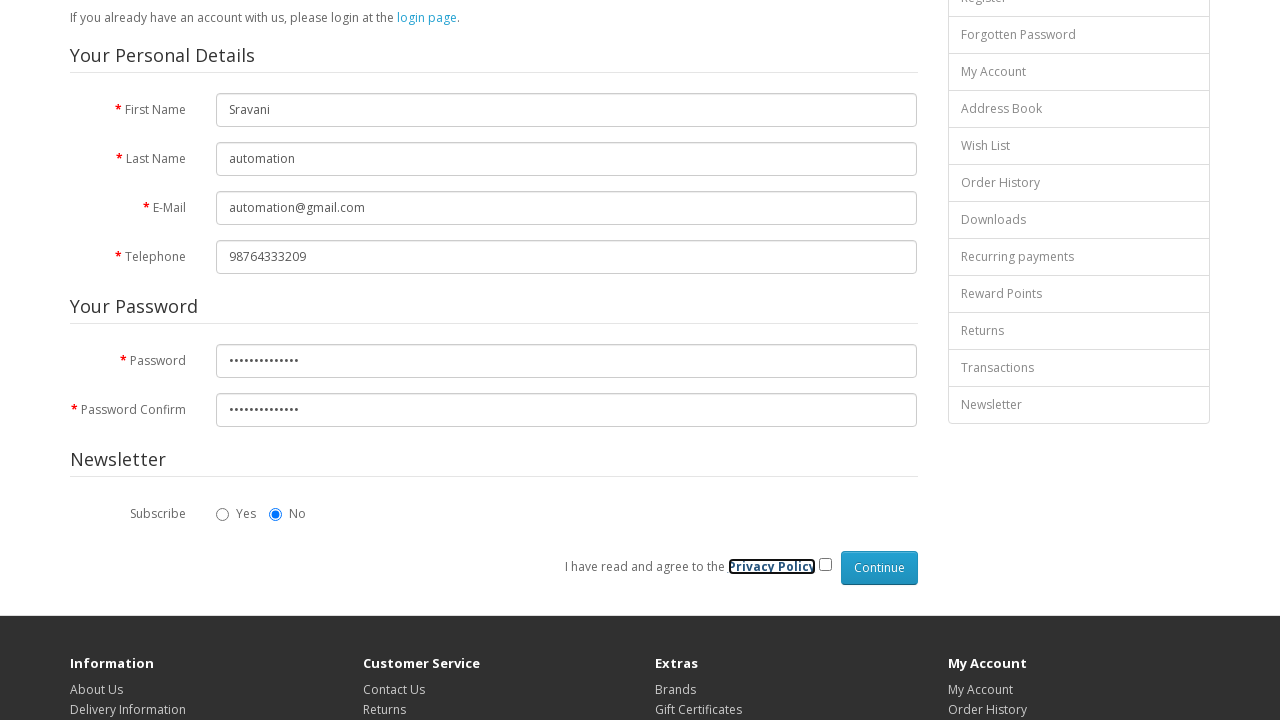

Pressed Tab to navigate to privacy policy checkbox on body
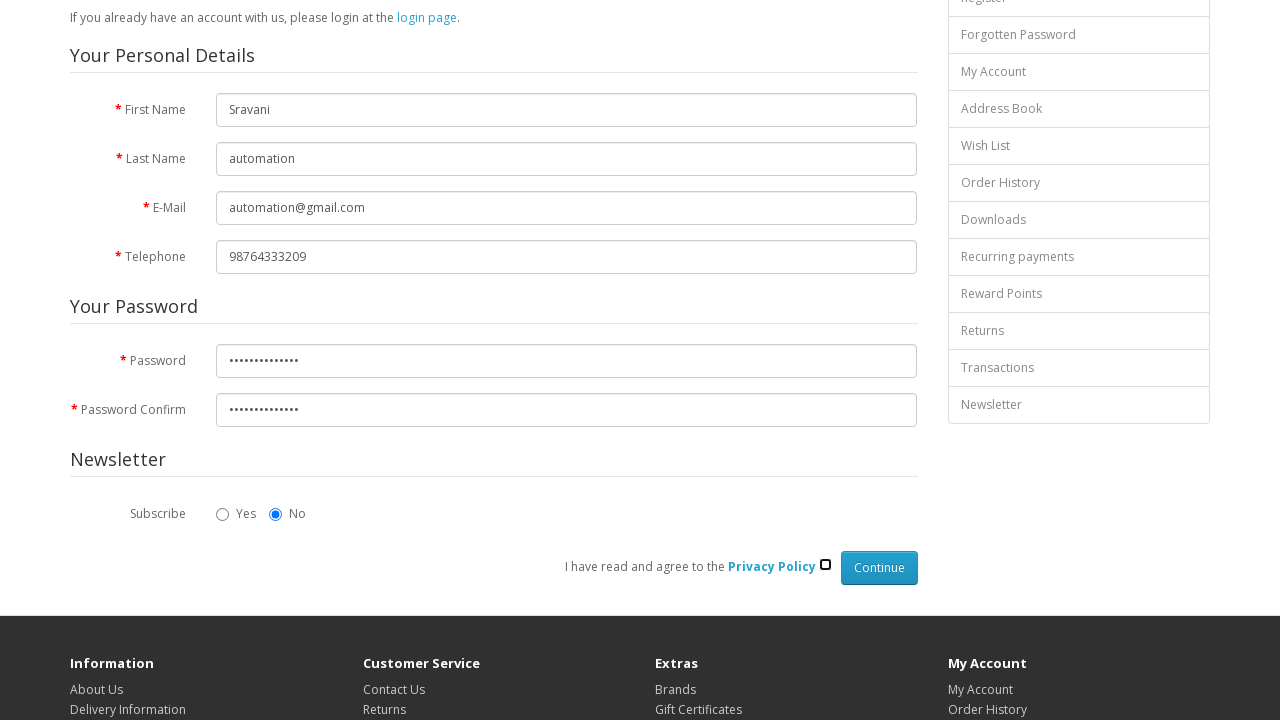

Pressed Space to check privacy policy checkbox on body
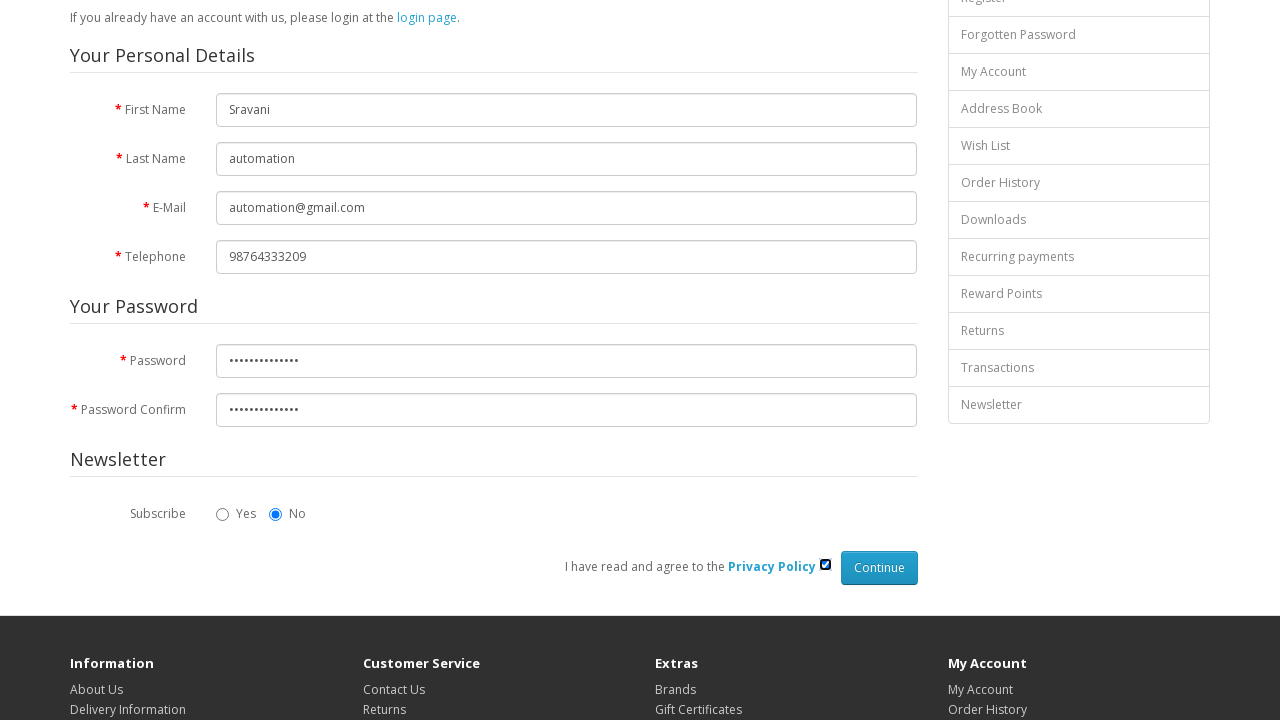

Pressed Tab to navigate to submit button on body
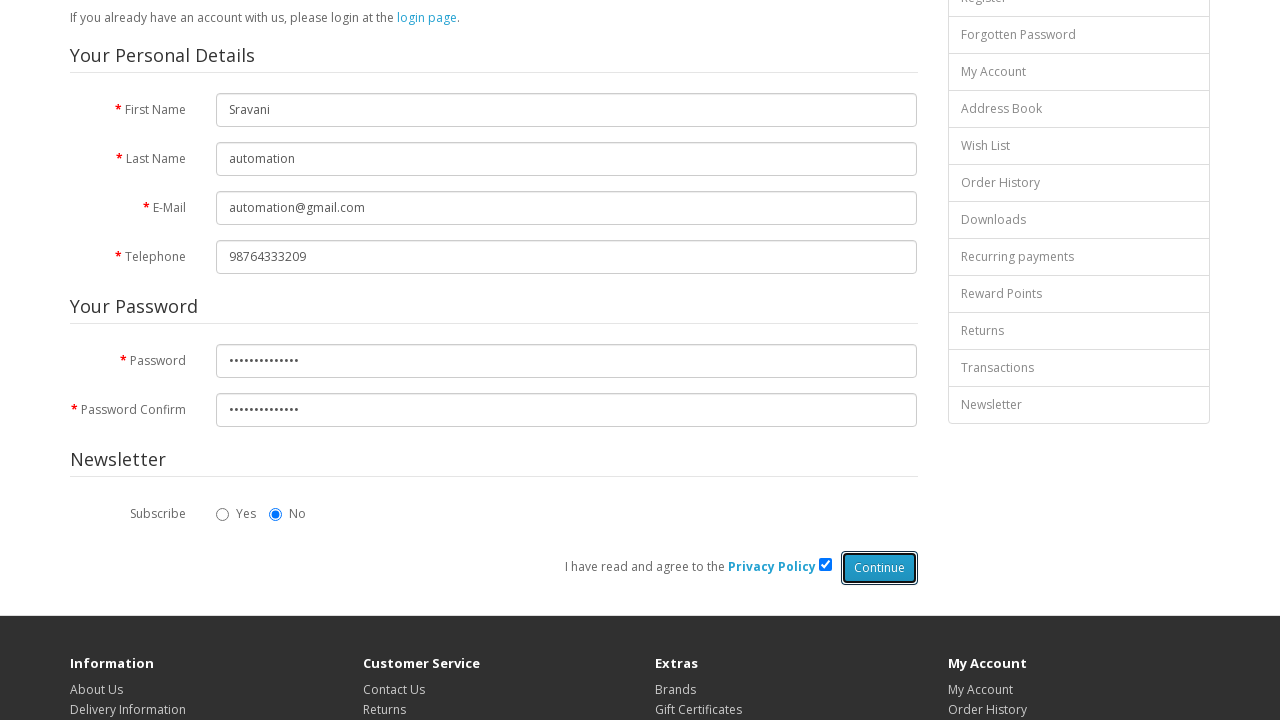

Pressed Enter to submit the registration form on body
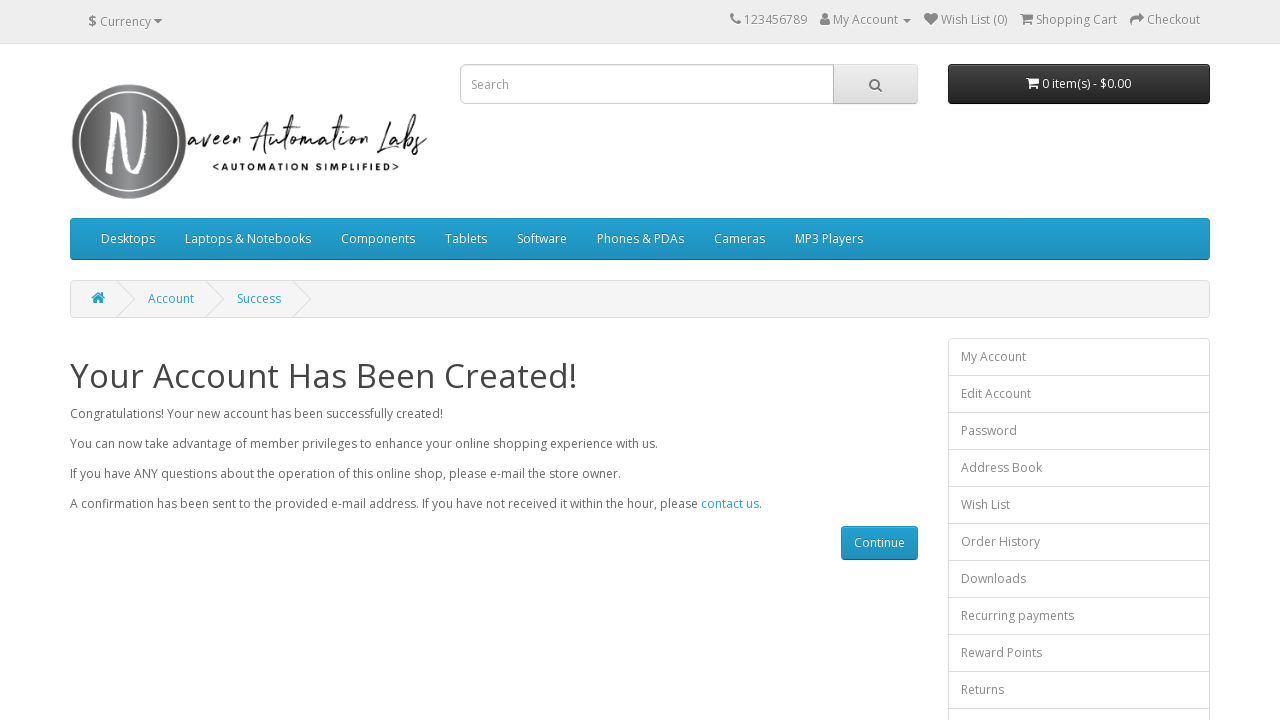

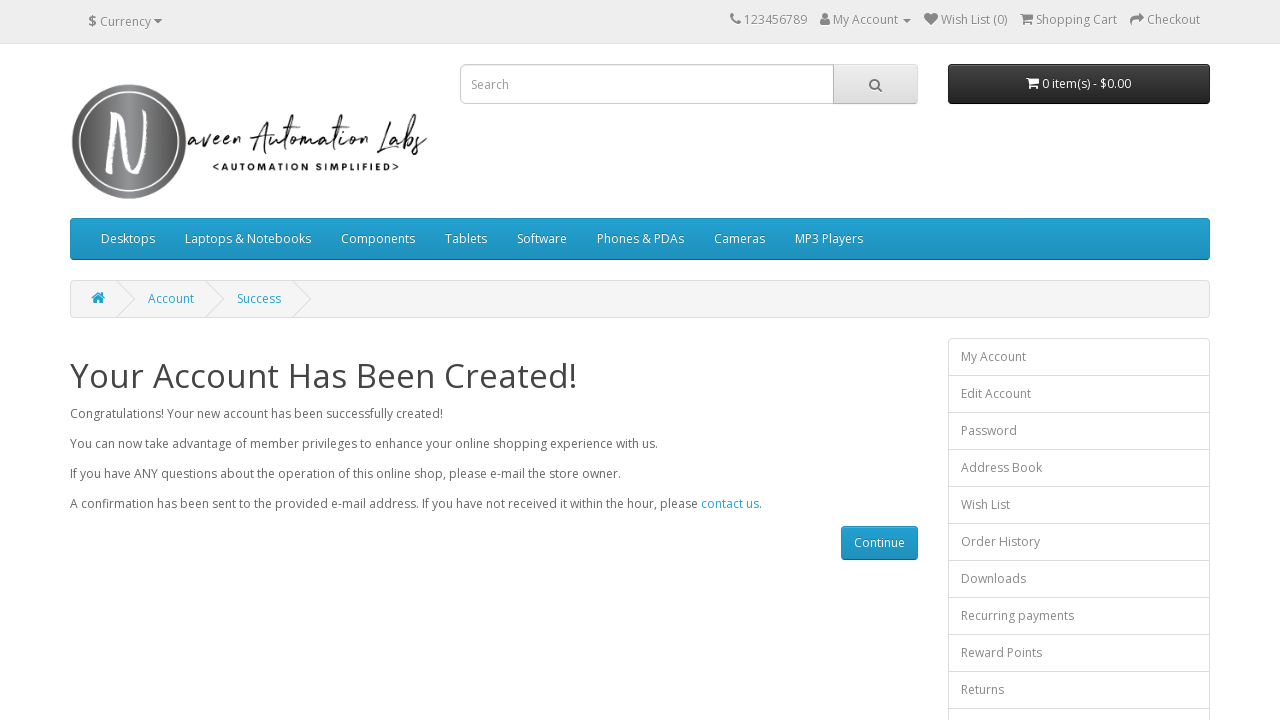